Tests sending a space key press to an input element and verifies the page displays the correct key was pressed.

Starting URL: http://the-internet.herokuapp.com/key_presses

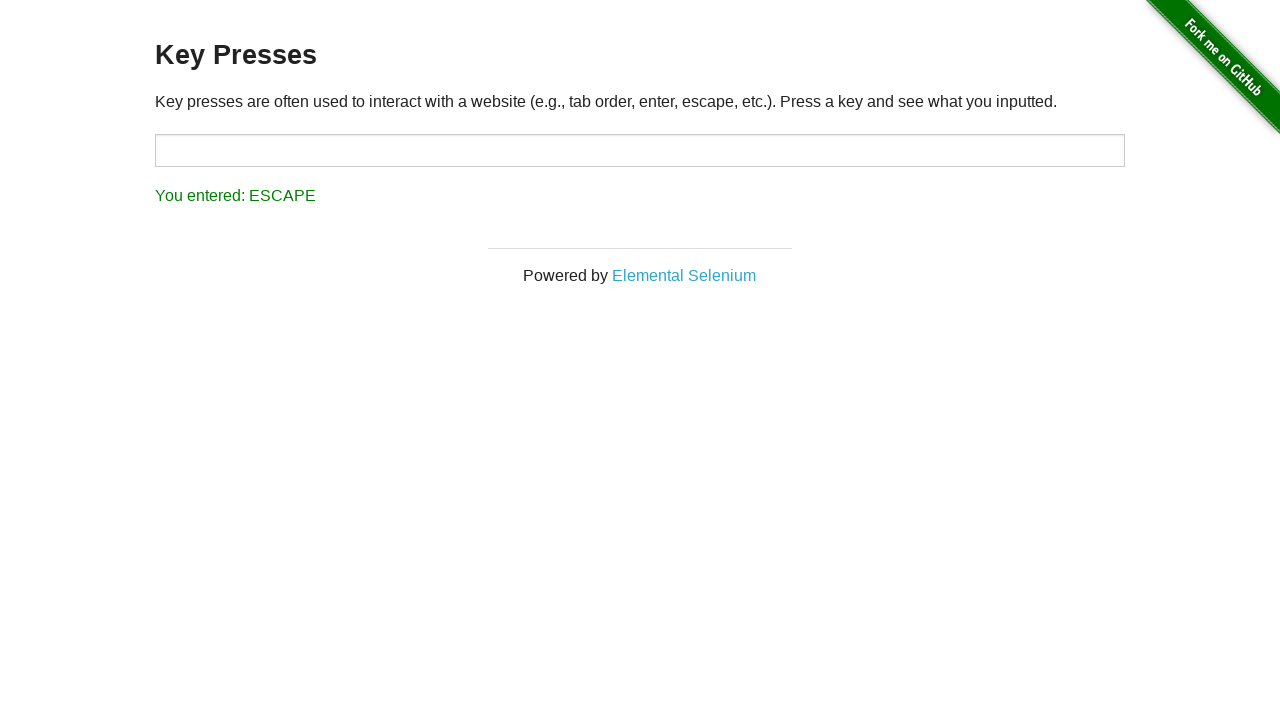

Pressed Space key on target input element on #target
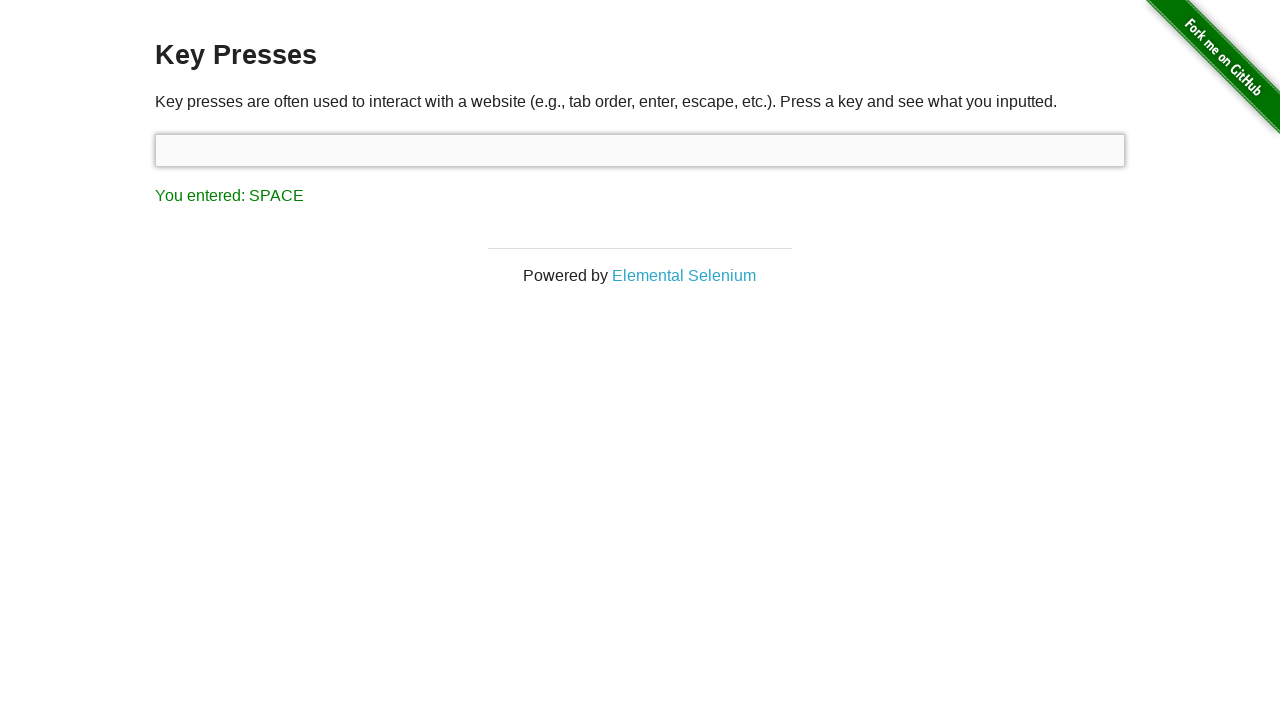

Result element loaded on page
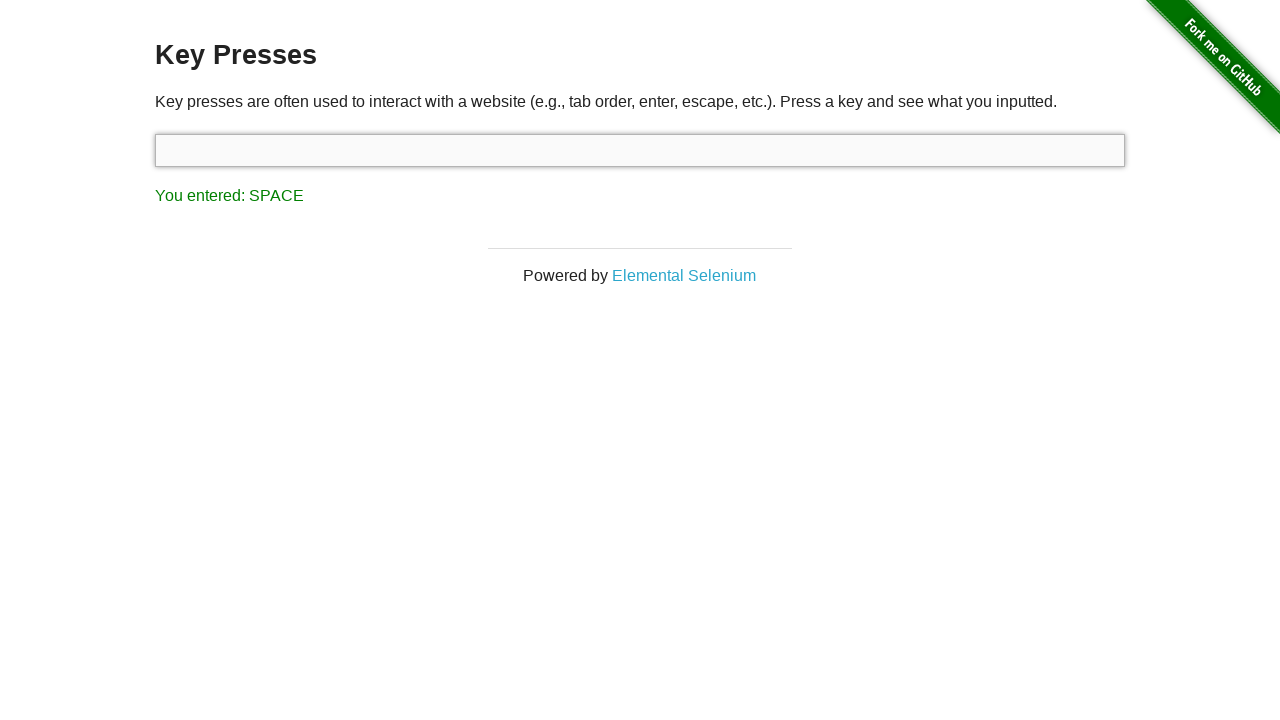

Retrieved result text content
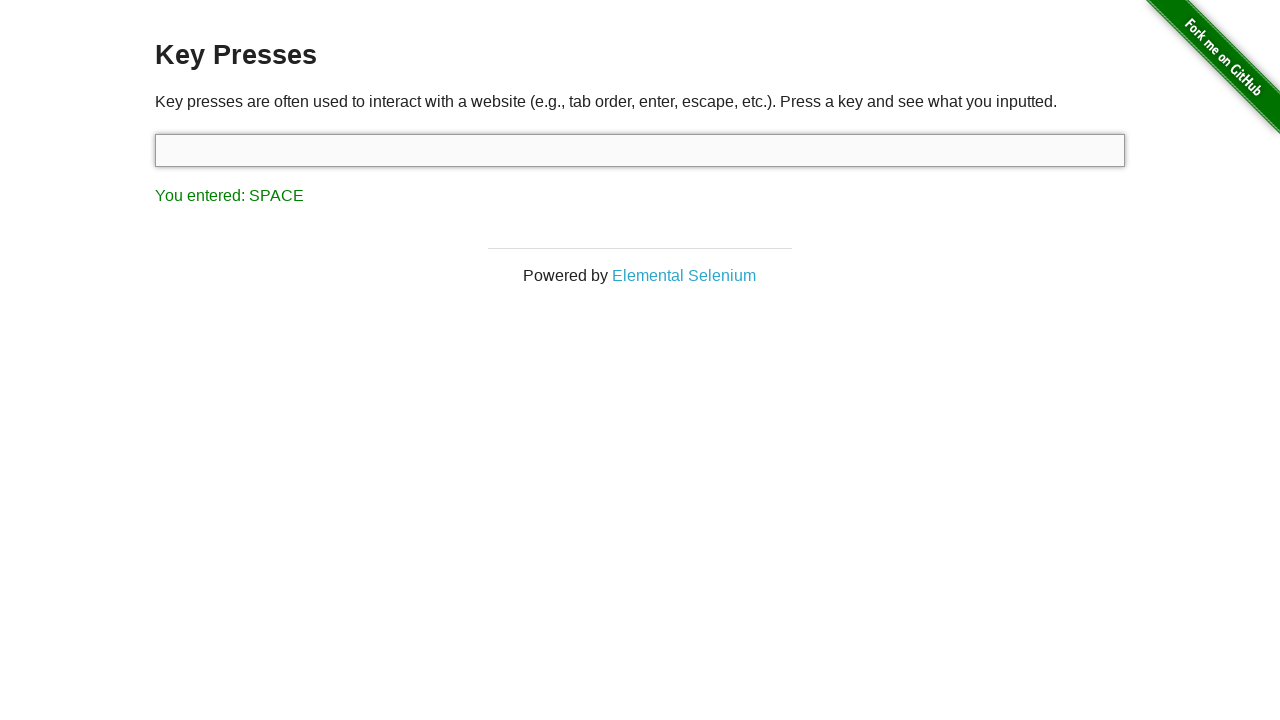

Verified result text shows 'You entered: SPACE'
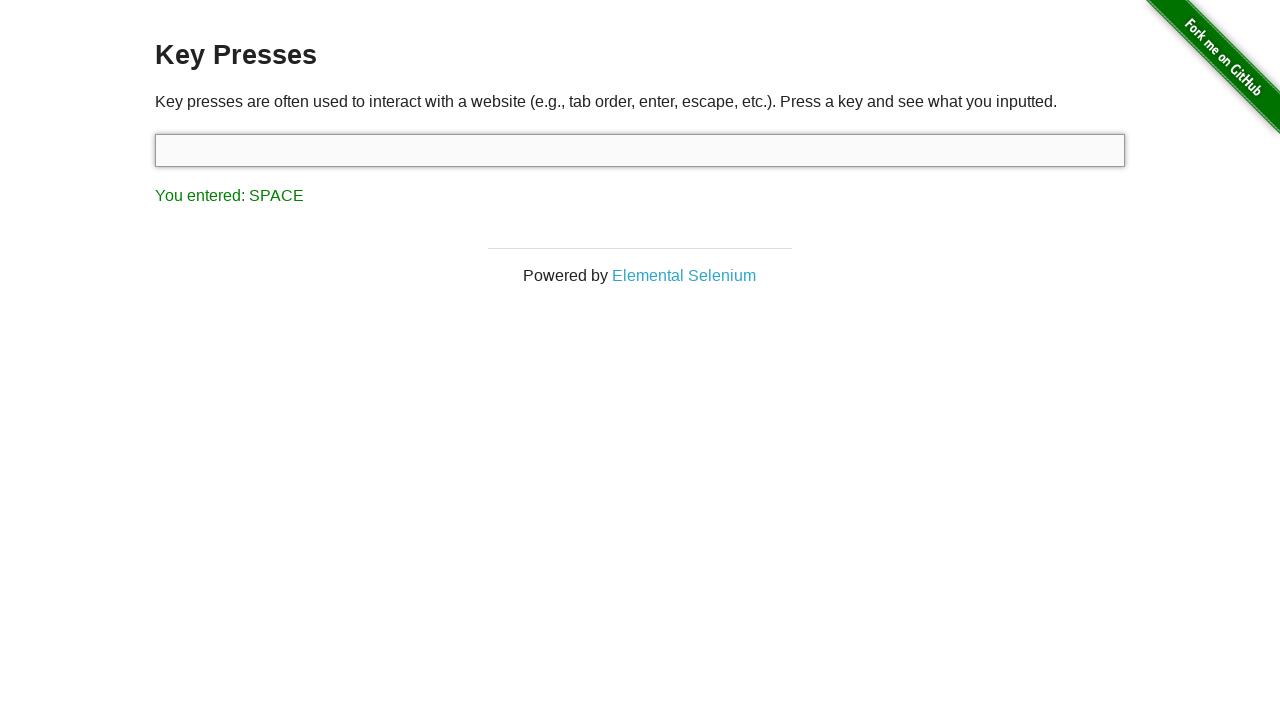

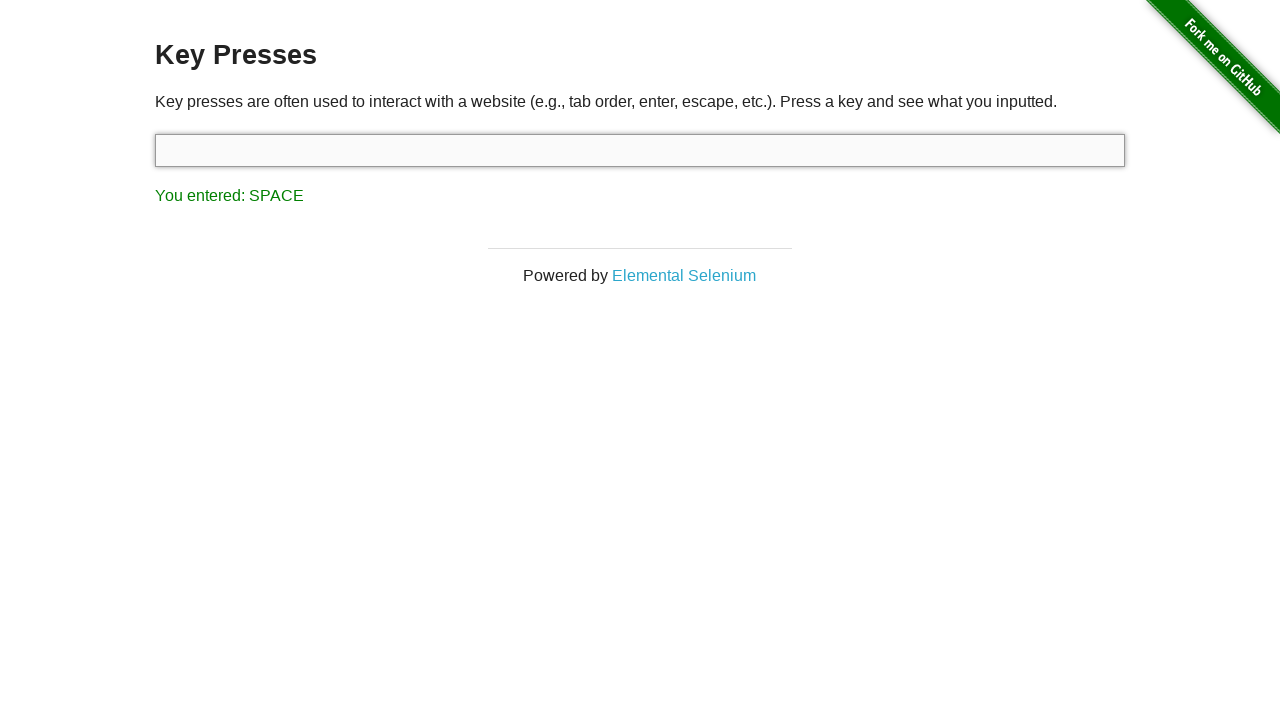